Tests checkbox functionality by toggling checkbox states and verifying their selection status

Starting URL: http://the-internet.herokuapp.com/checkboxes

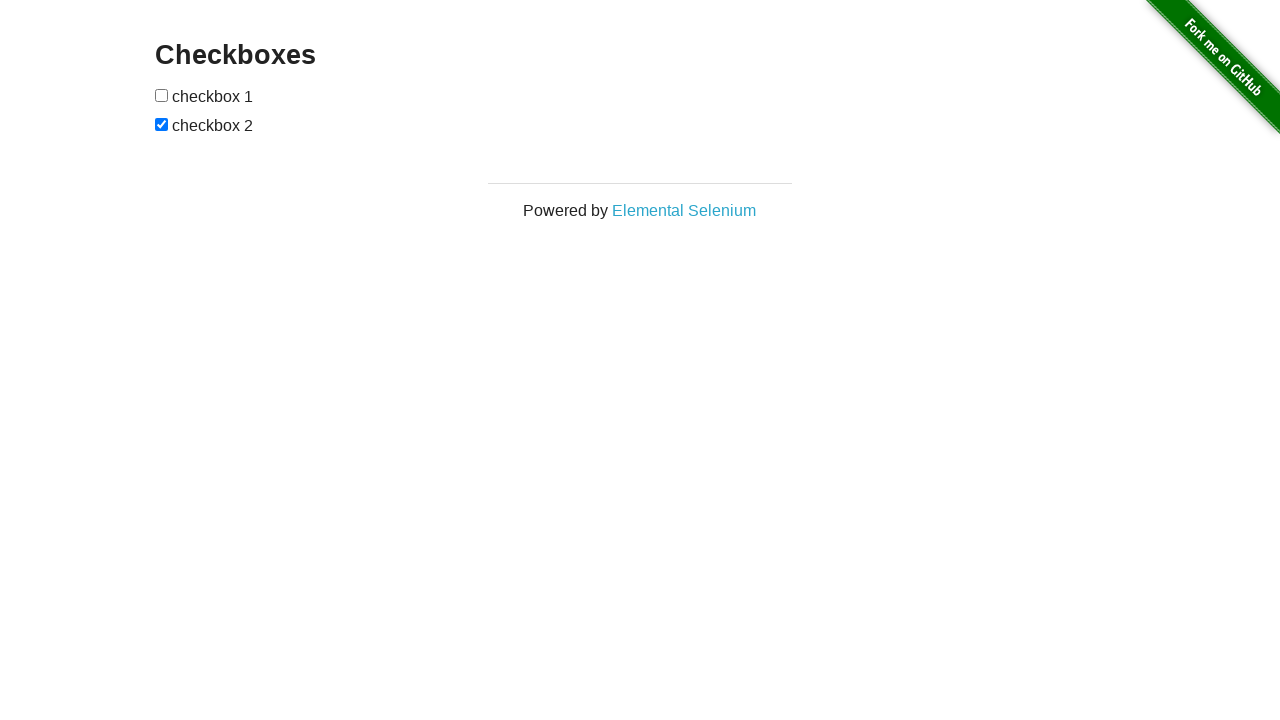

Located all checkboxes on the page
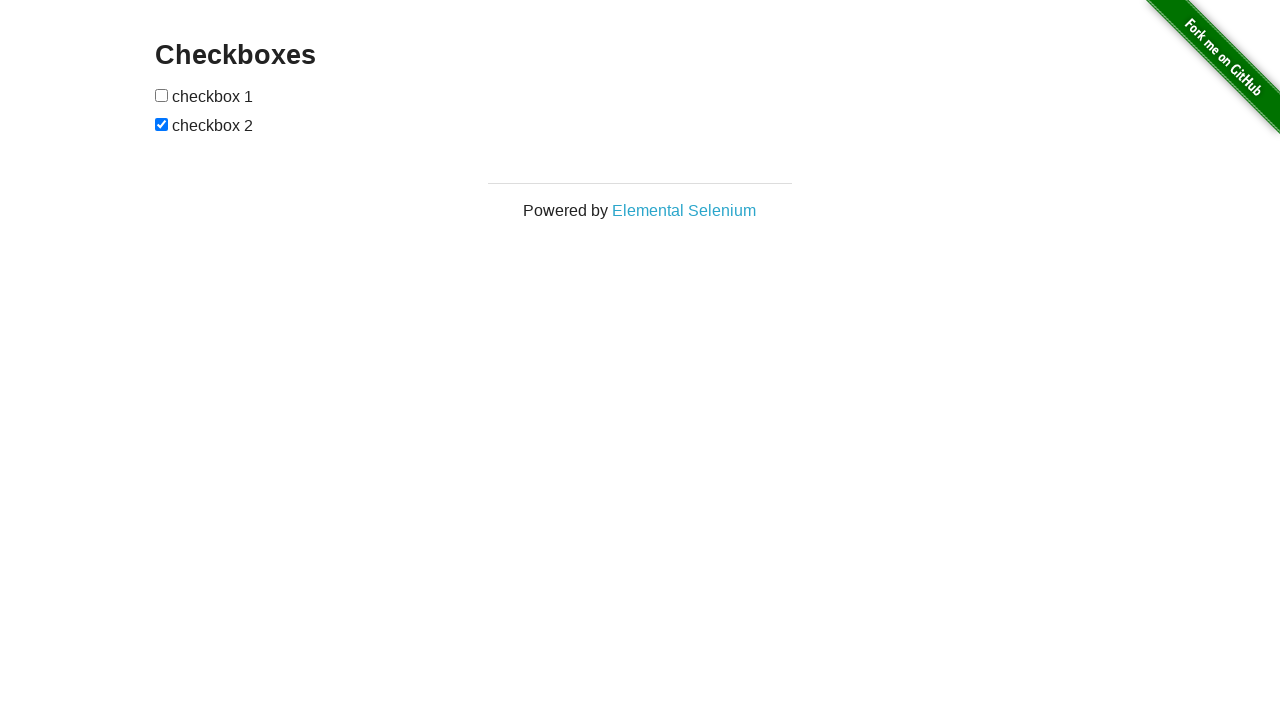

Verified there are 2 checkboxes on the page
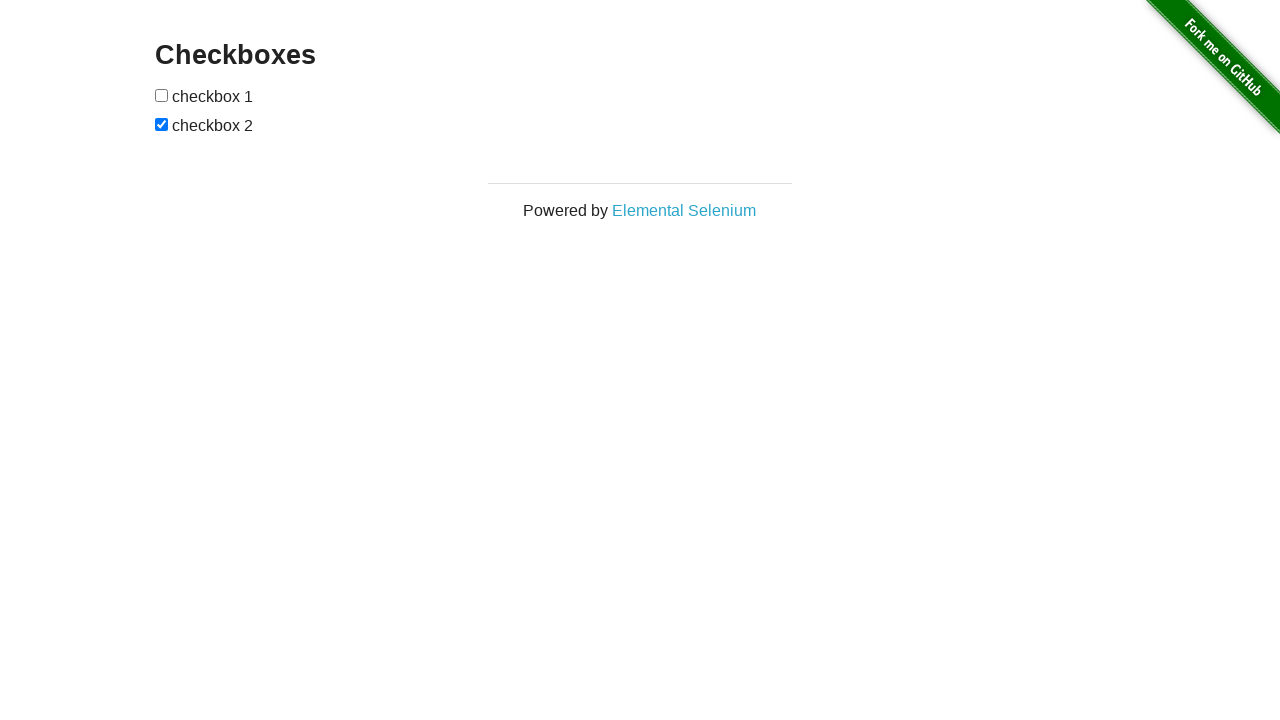

Verified first checkbox is unchecked initially
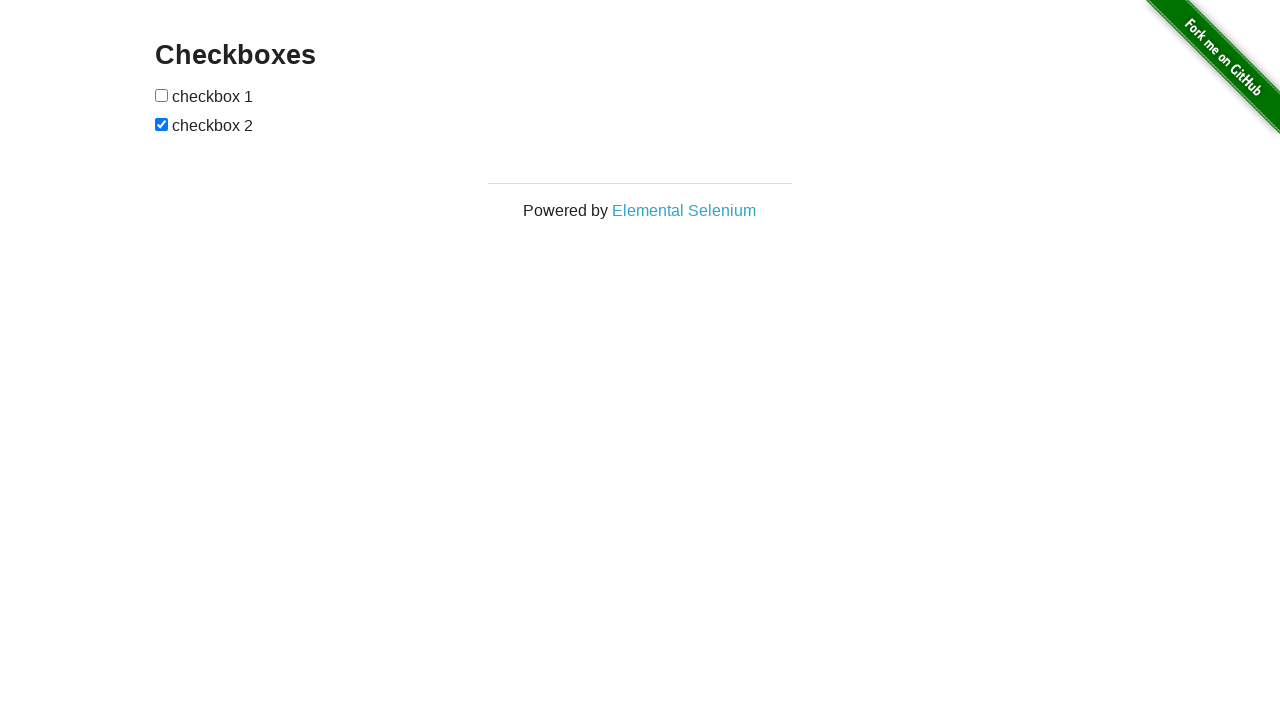

Clicked first checkbox to check it at (162, 95) on [type=checkbox] >> nth=0
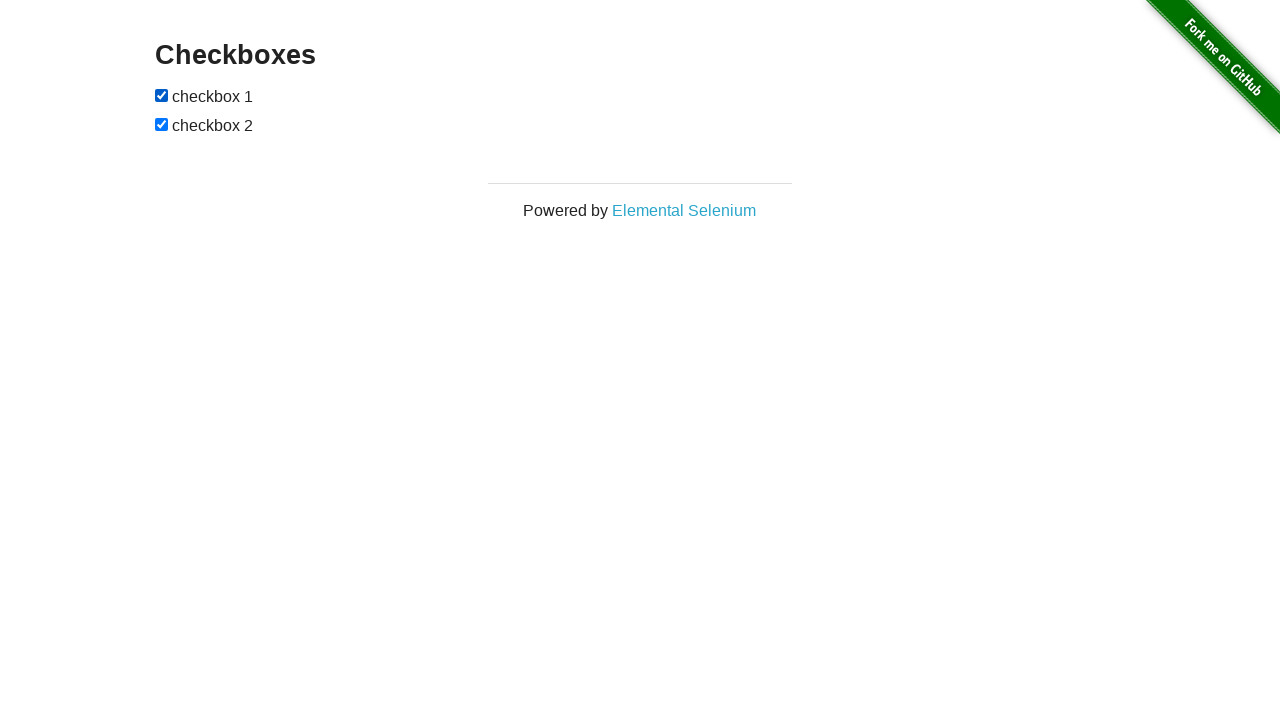

Verified first checkbox is now checked
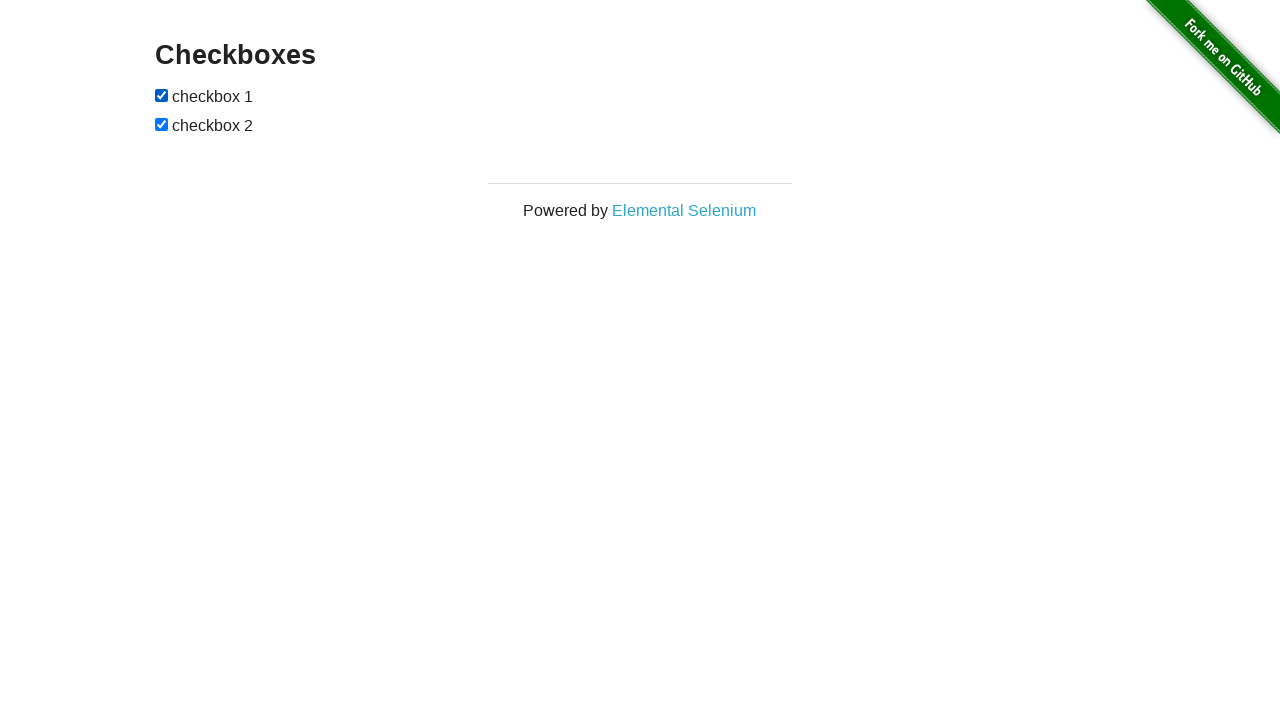

Verified second checkbox is checked initially
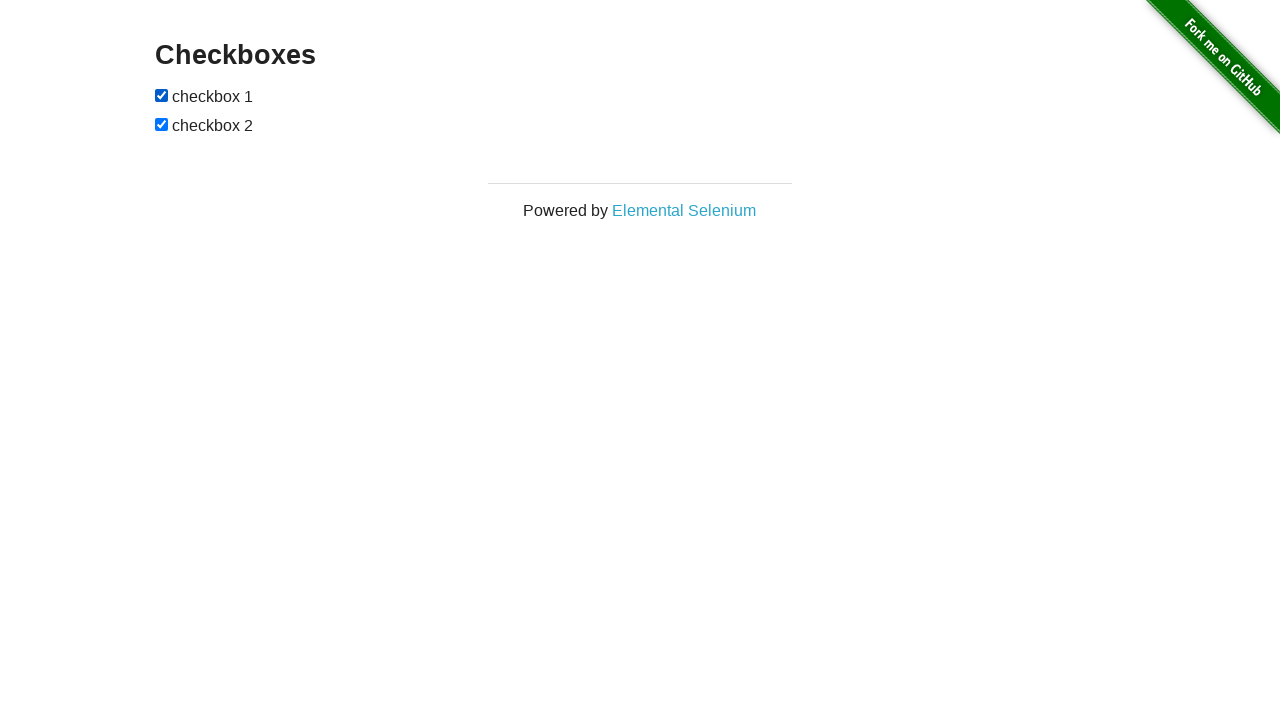

Clicked second checkbox to uncheck it at (162, 124) on [type=checkbox] >> nth=1
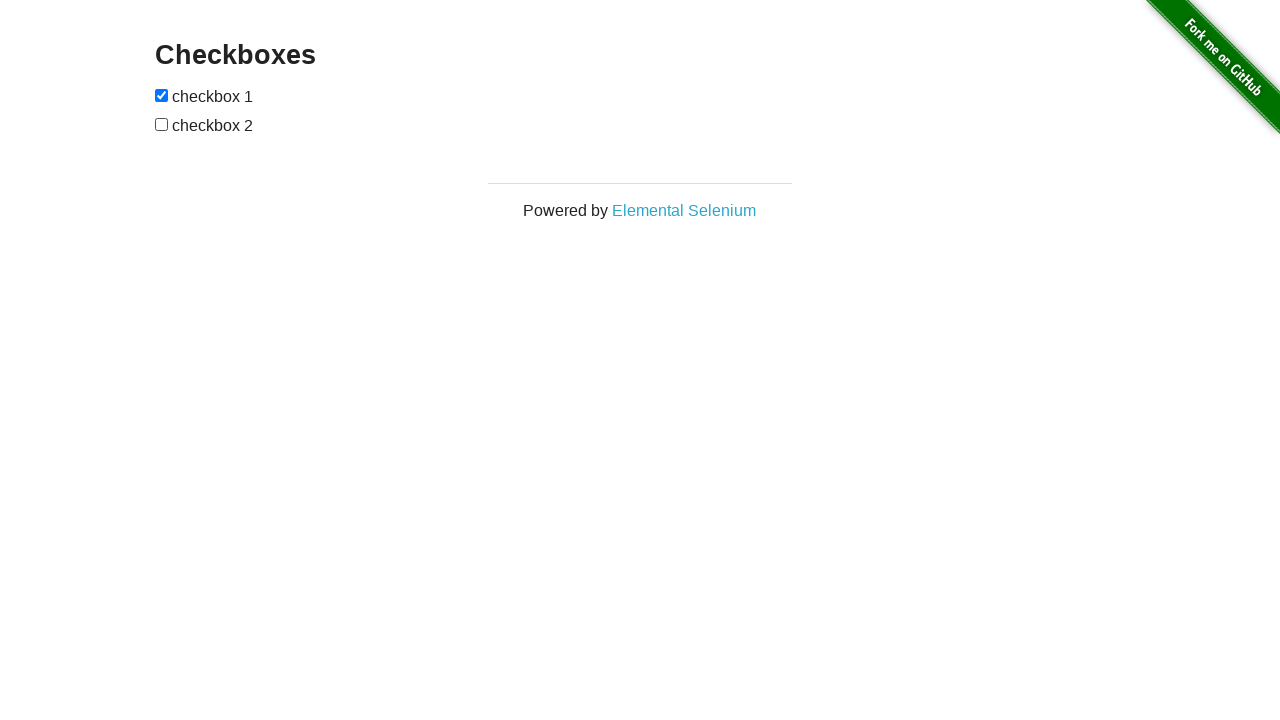

Verified second checkbox is now unchecked
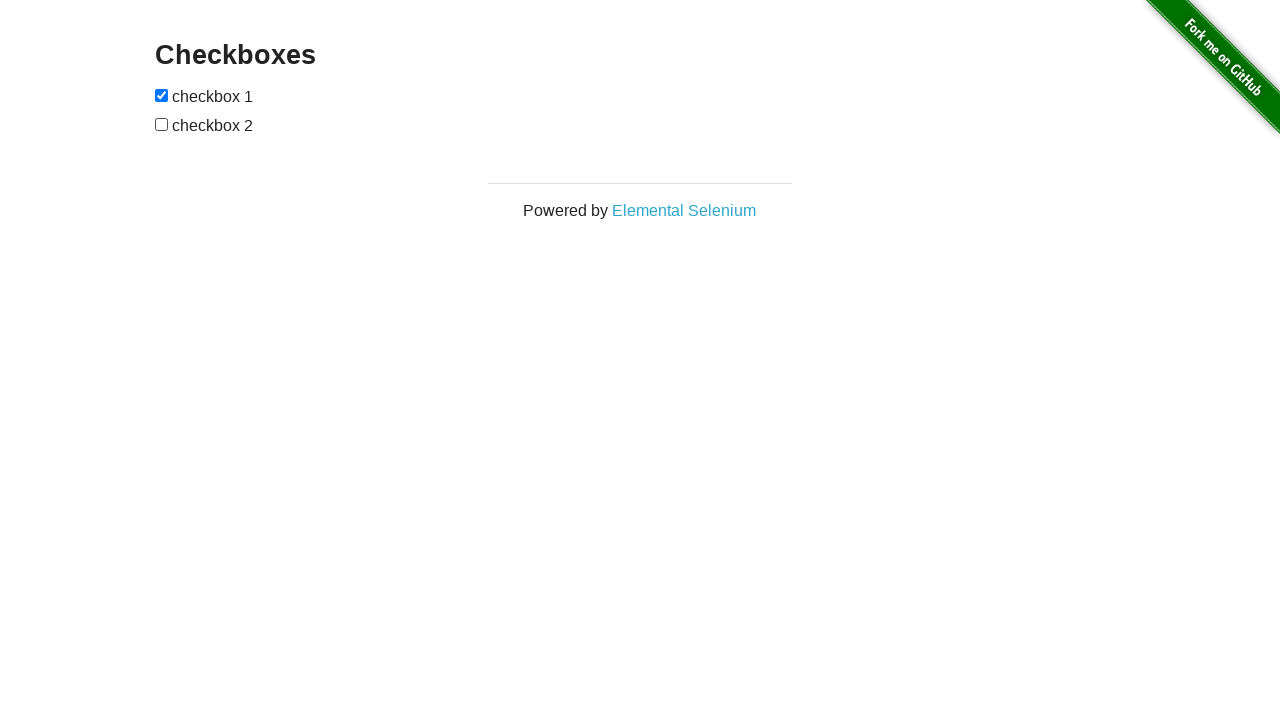

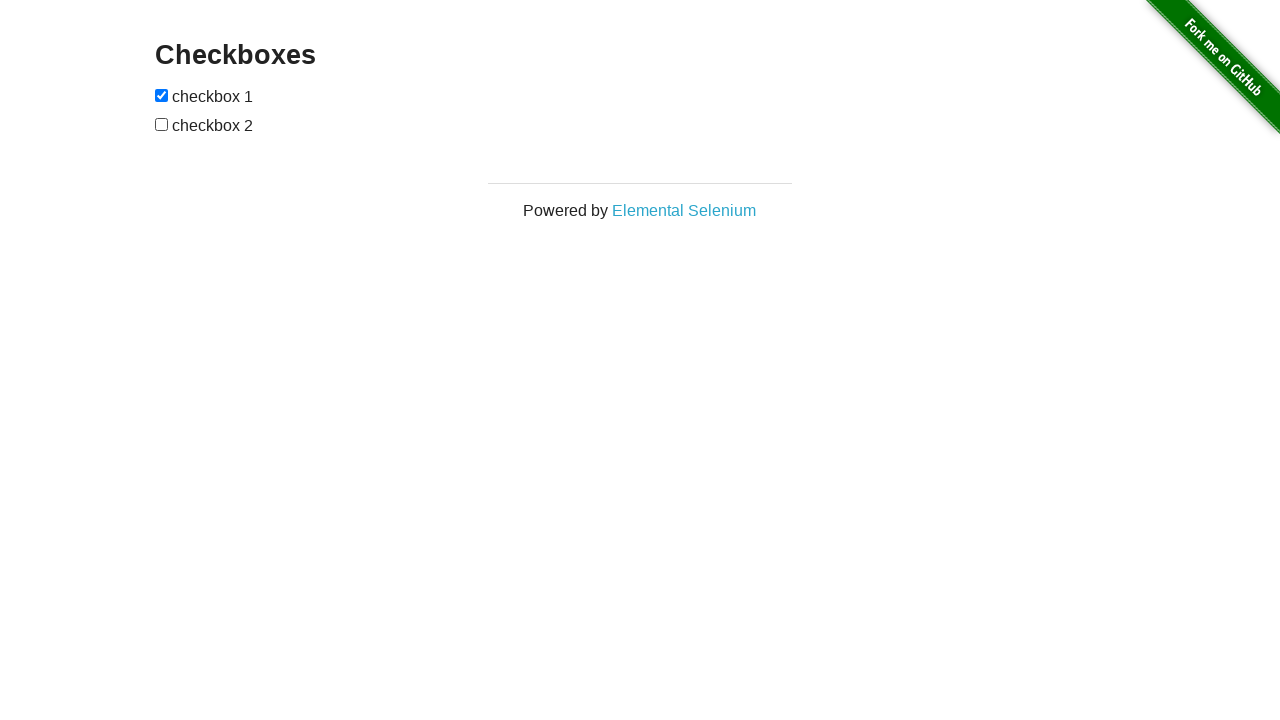